Tests firstName field validation with mixed lowercase and uppercase characters

Starting URL: https://buggy.justtestit.org/register

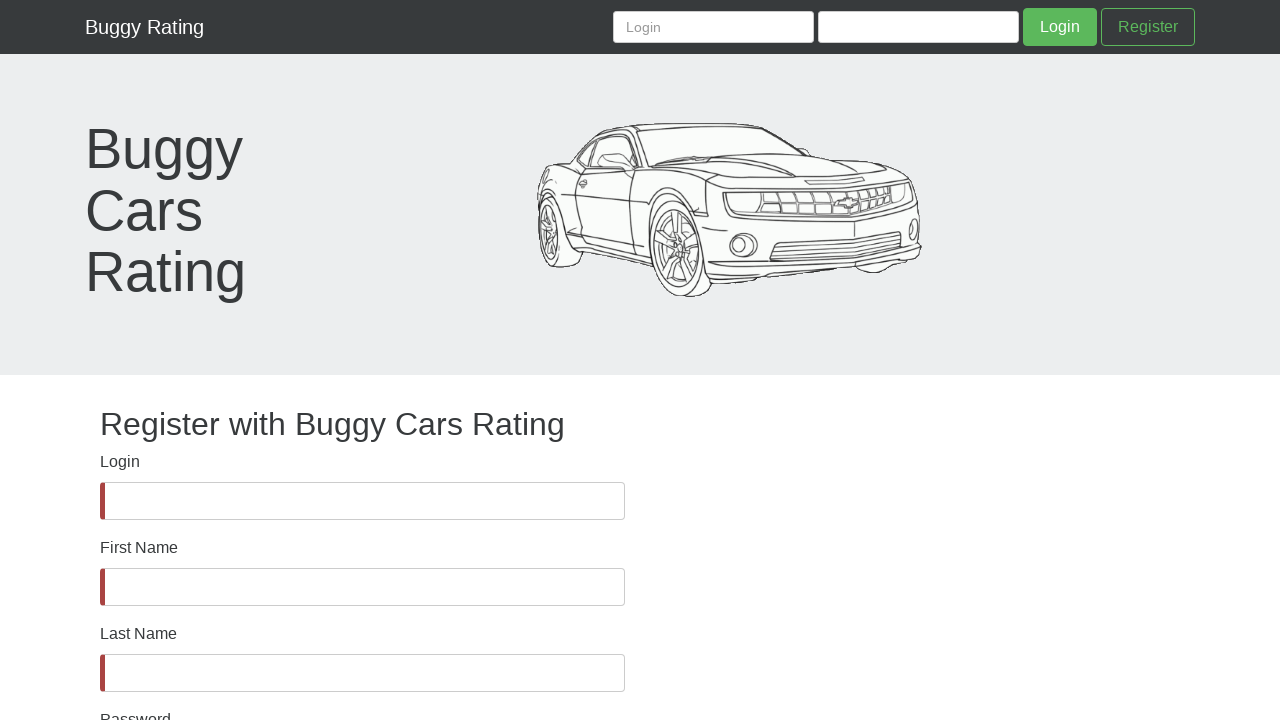

firstName field became visible
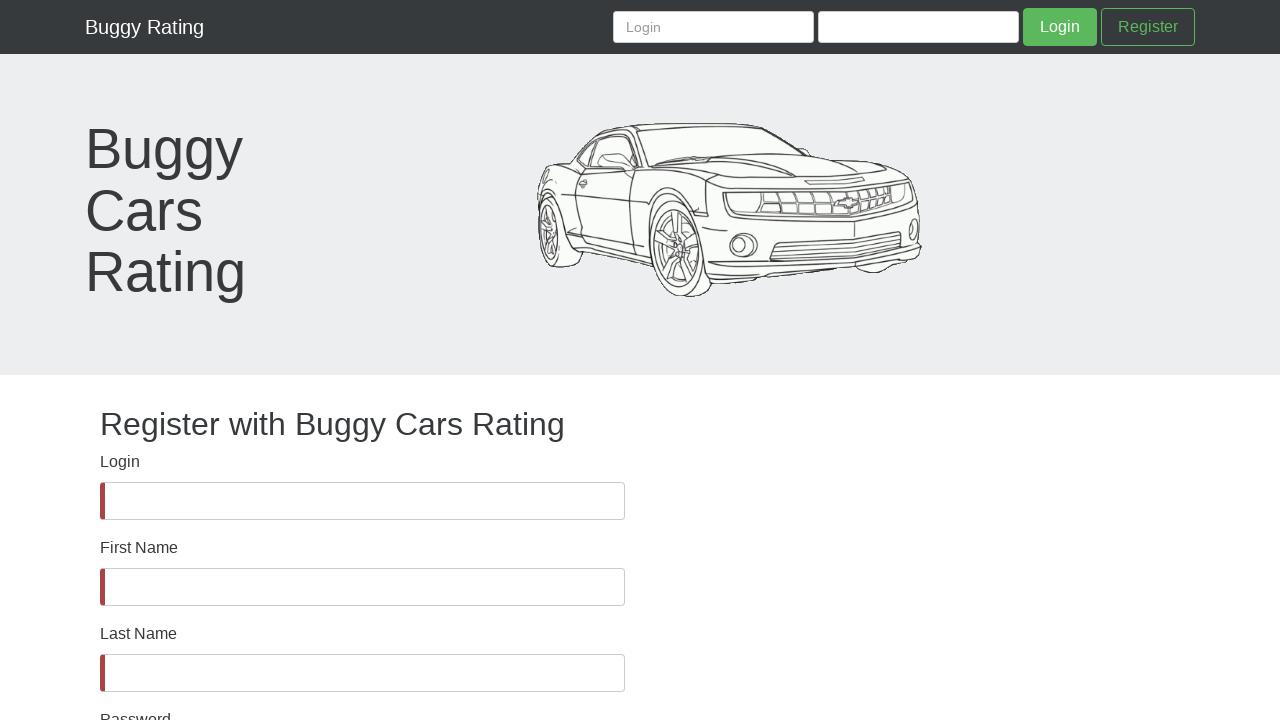

Filled firstName field with mixed lowercase and uppercase characters 'ihfiuhfrhfEHBDIHDEHDEIHHUIF' on #firstName
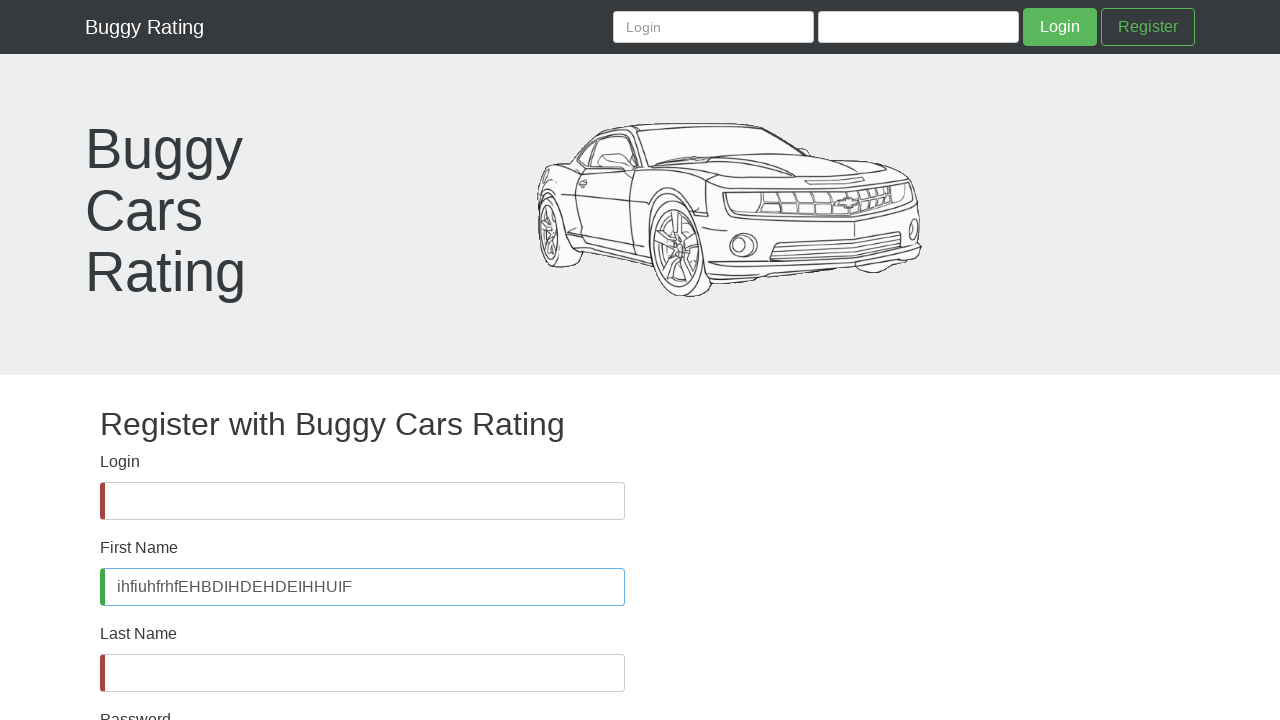

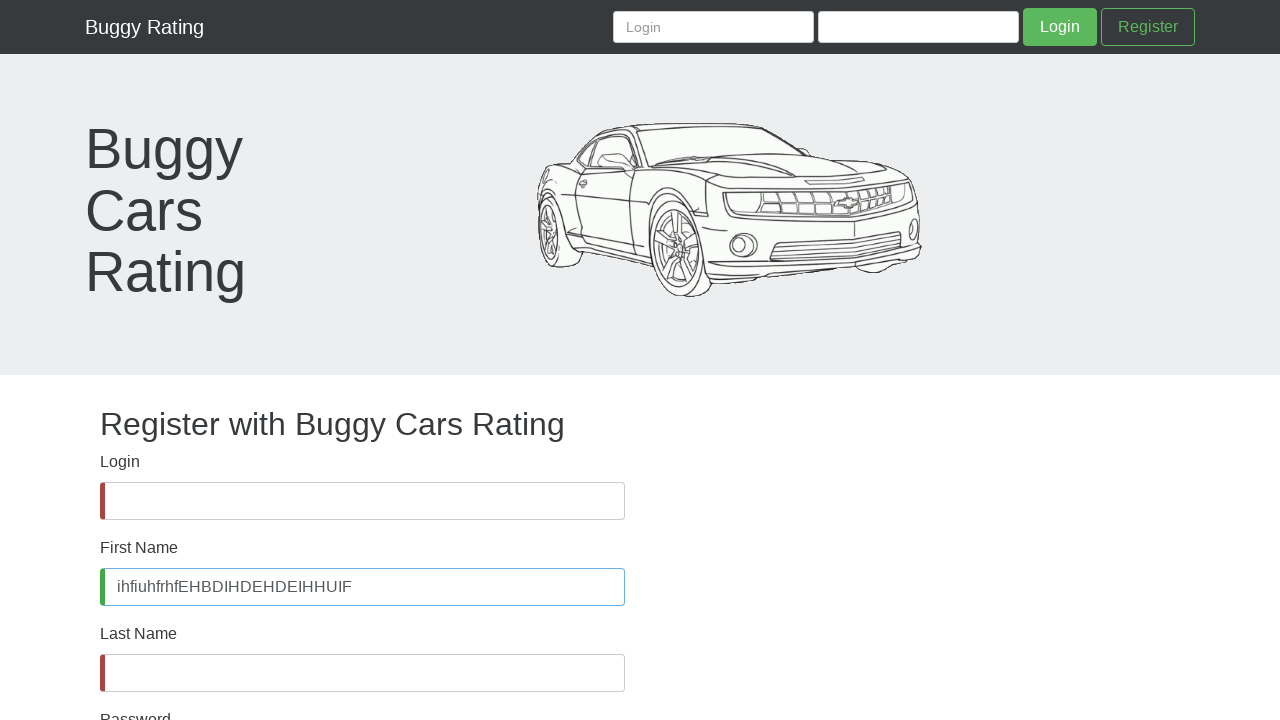